Tests browser window management by maximizing, entering fullscreen mode, and minimizing the window on the aksharatraining.com website.

Starting URL: http://aksharatraining.com

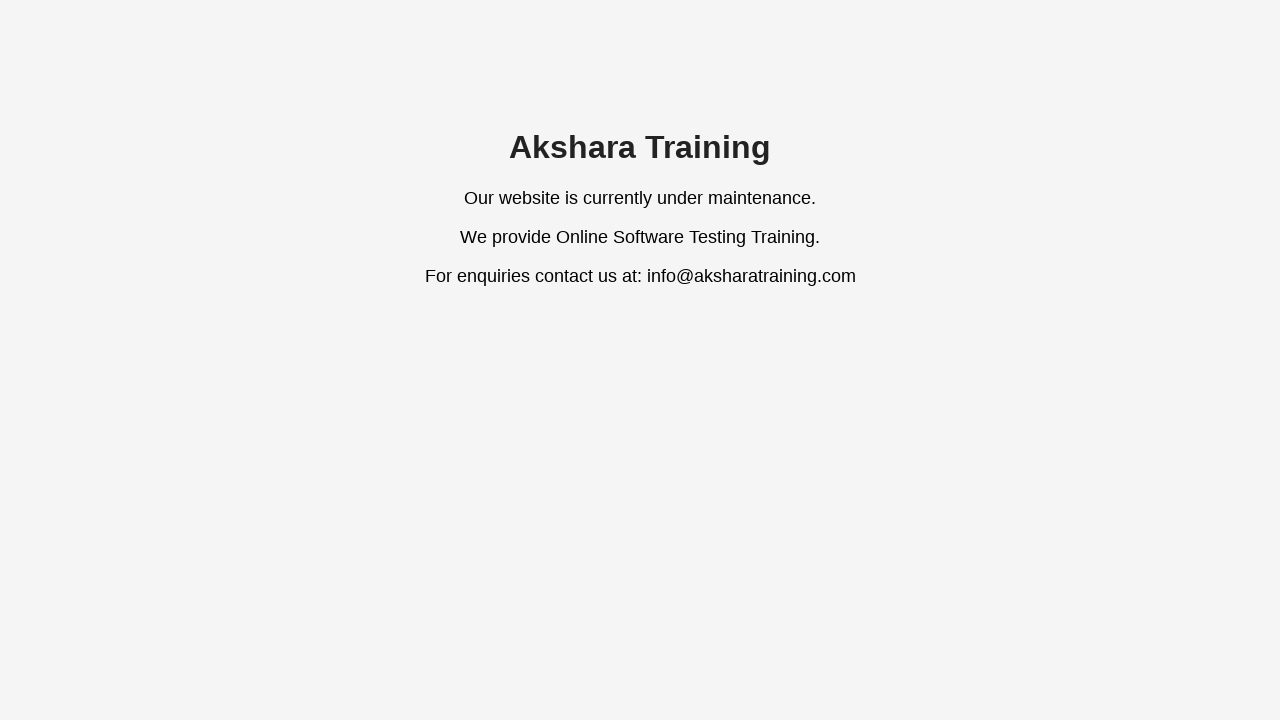

Maximized browser window to 1920x1080 resolution
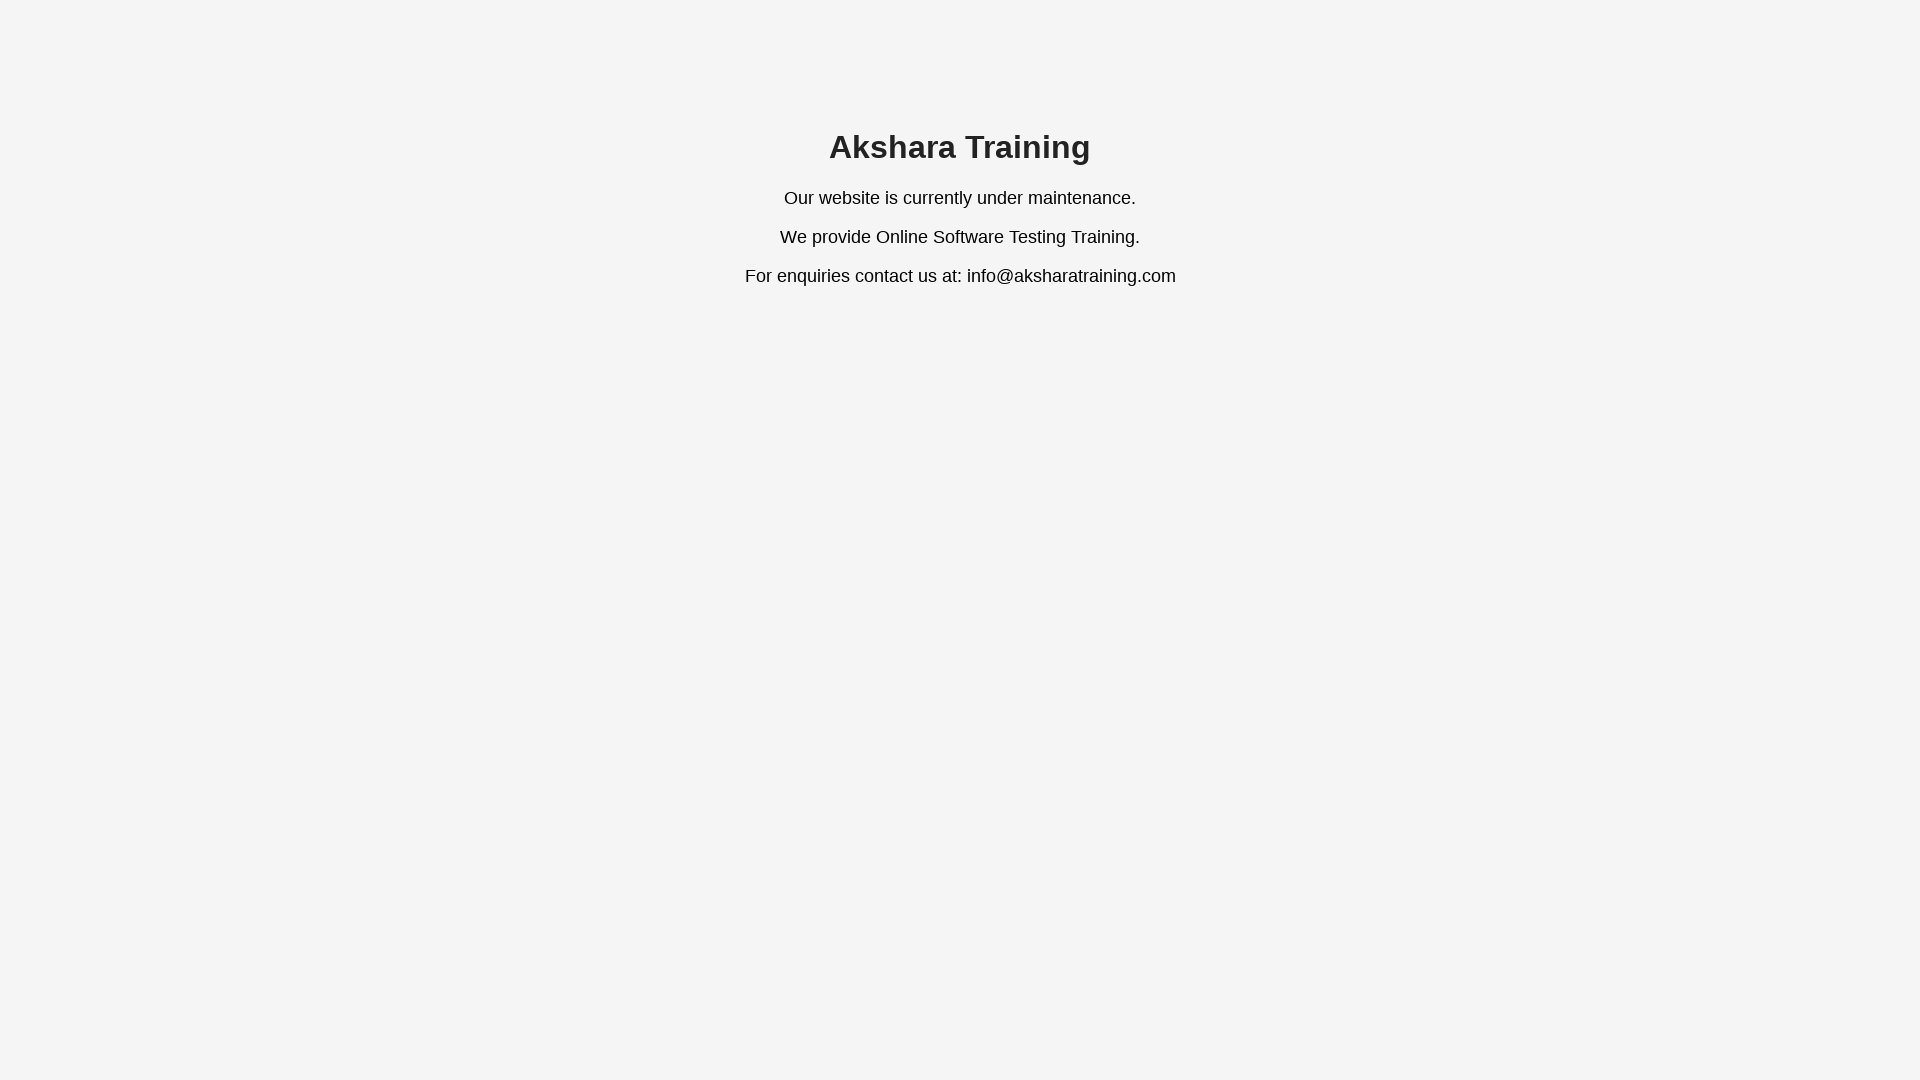

Set viewport to fullscreen dimensions (1920x1080)
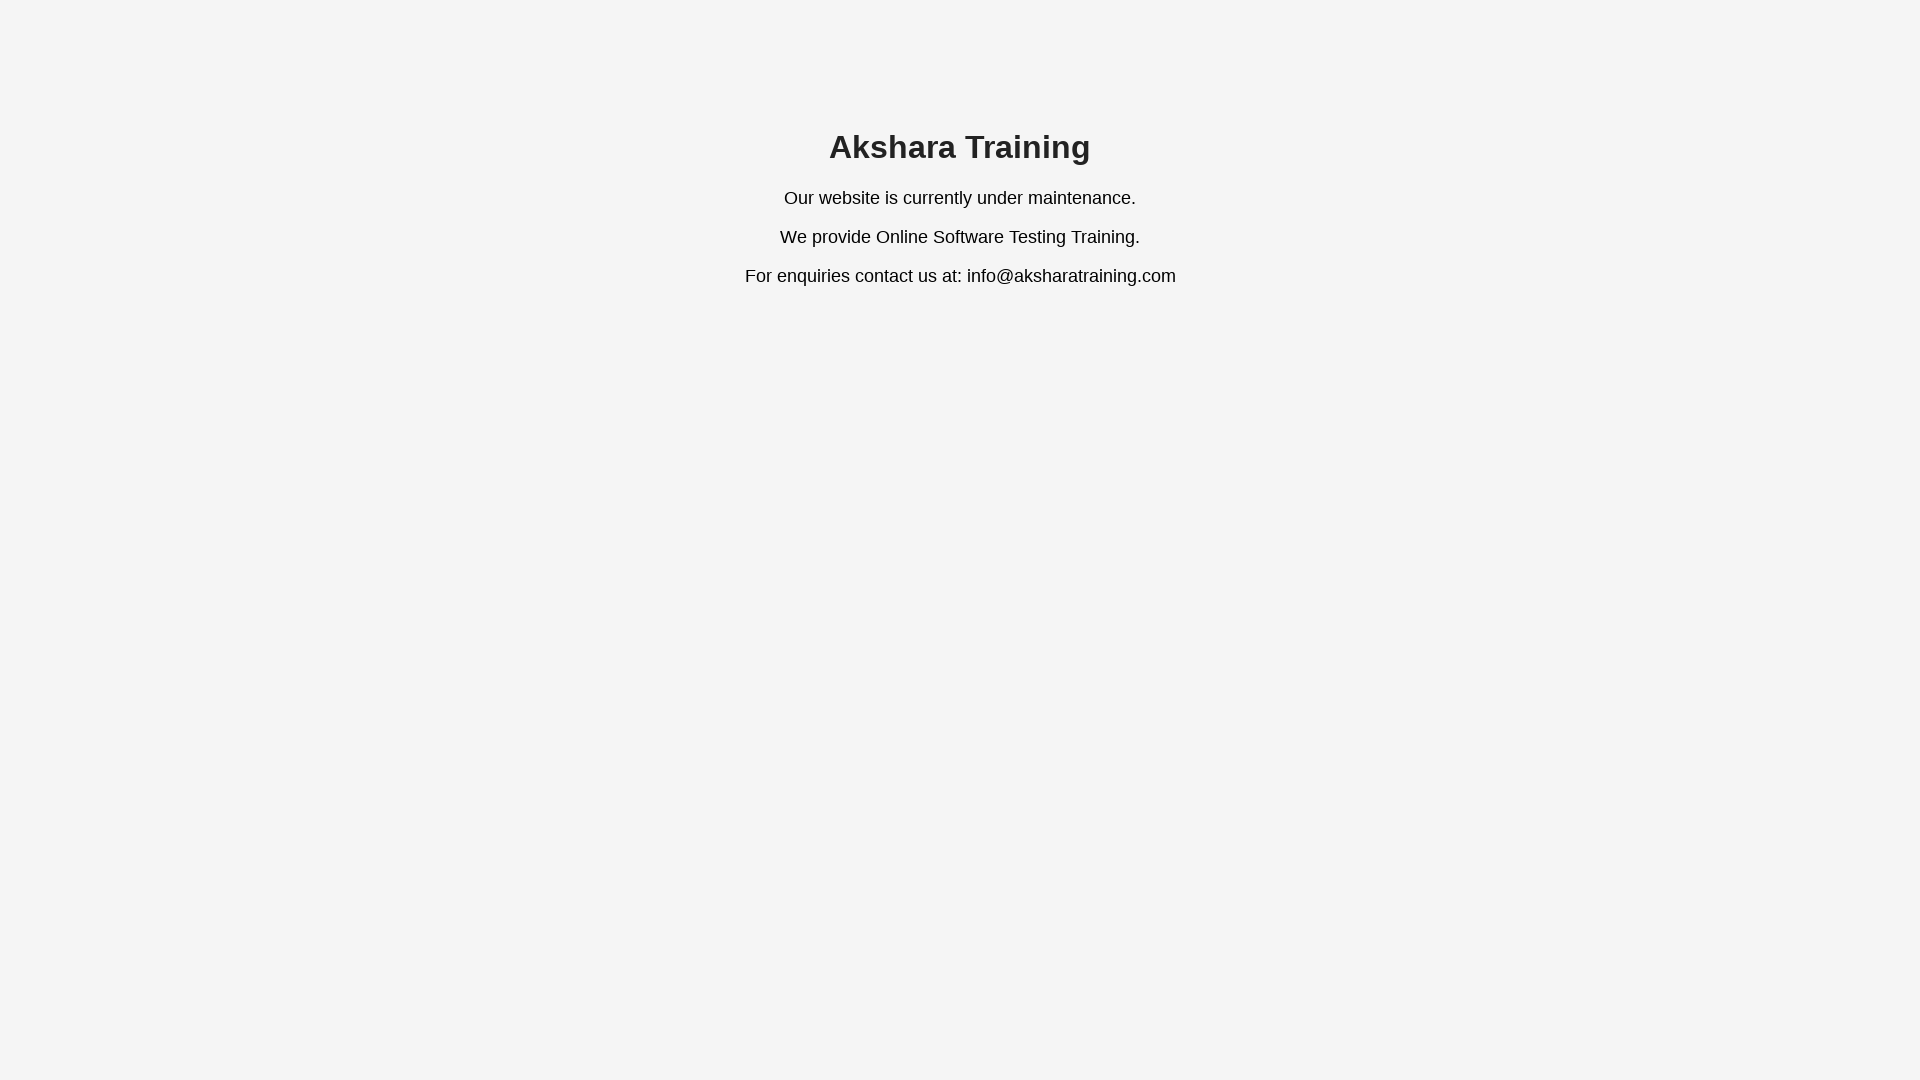

Page loaded and DOM content ready
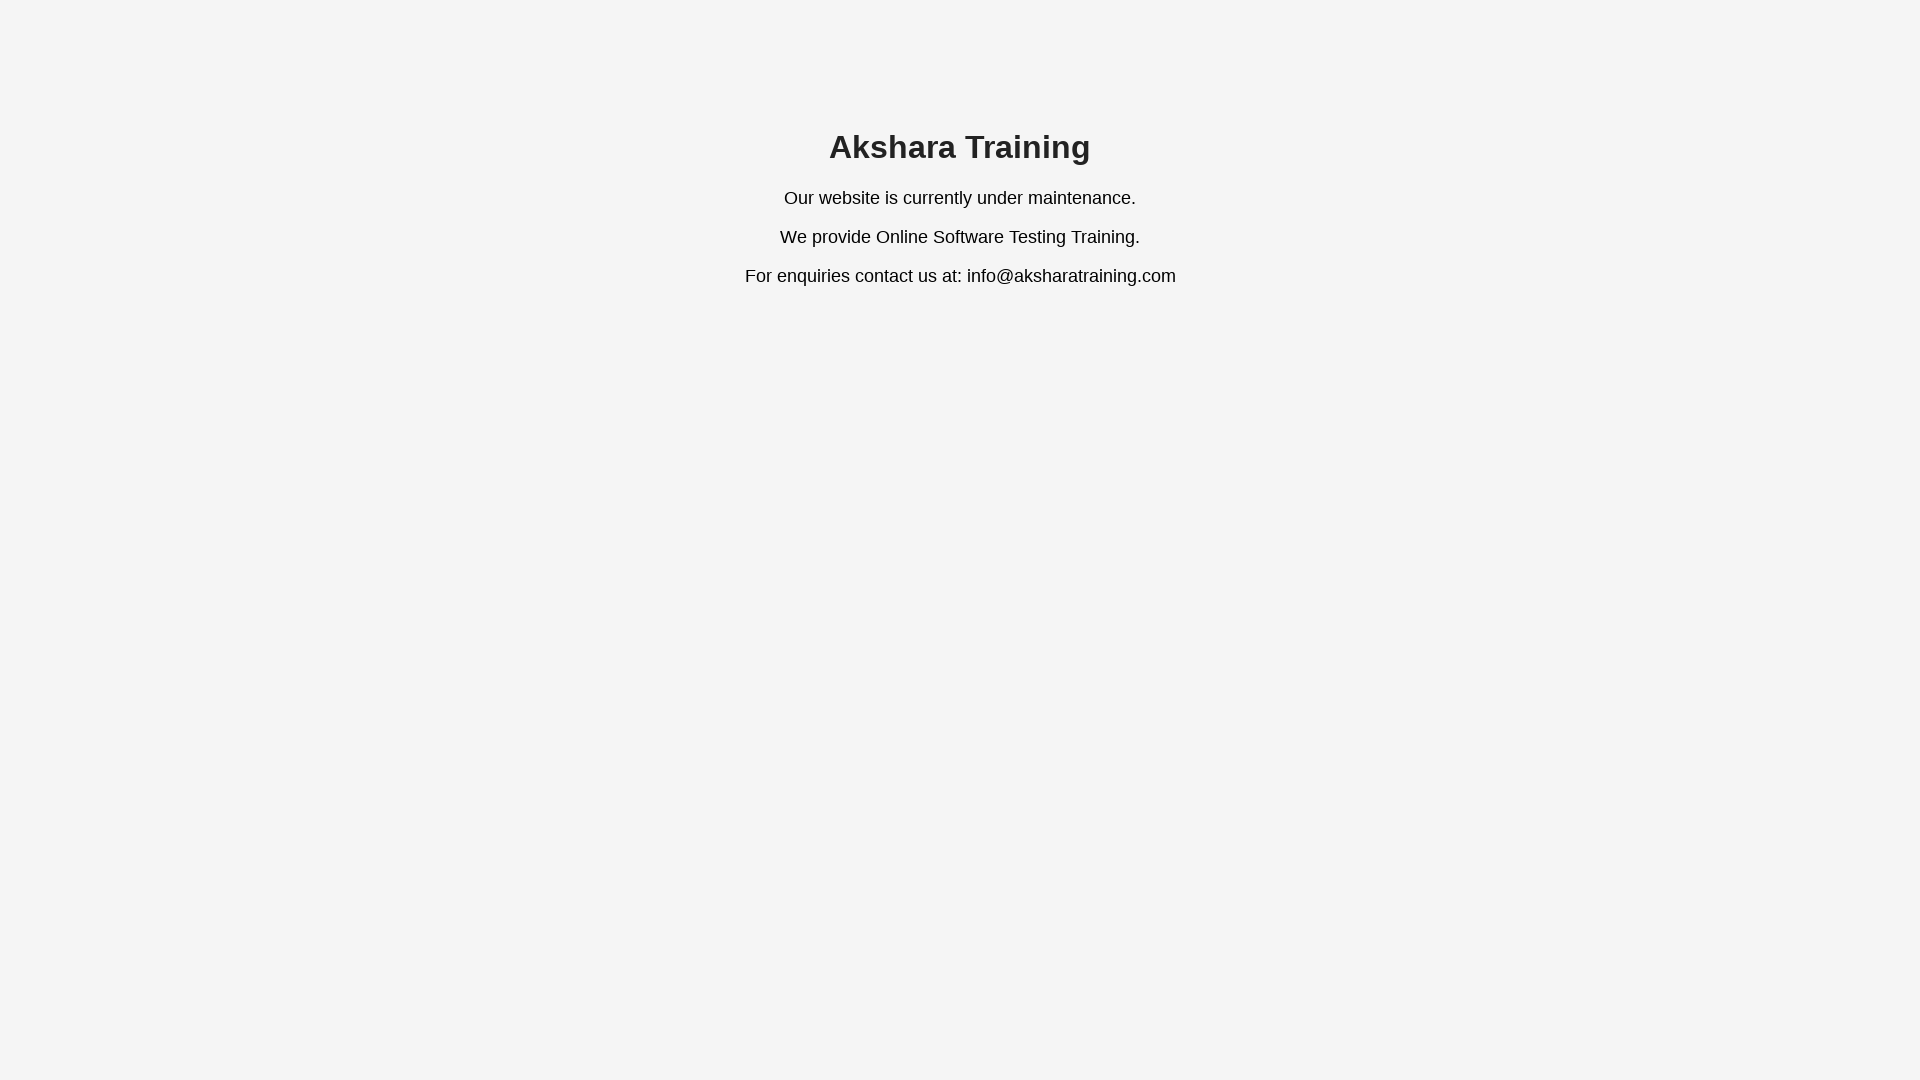

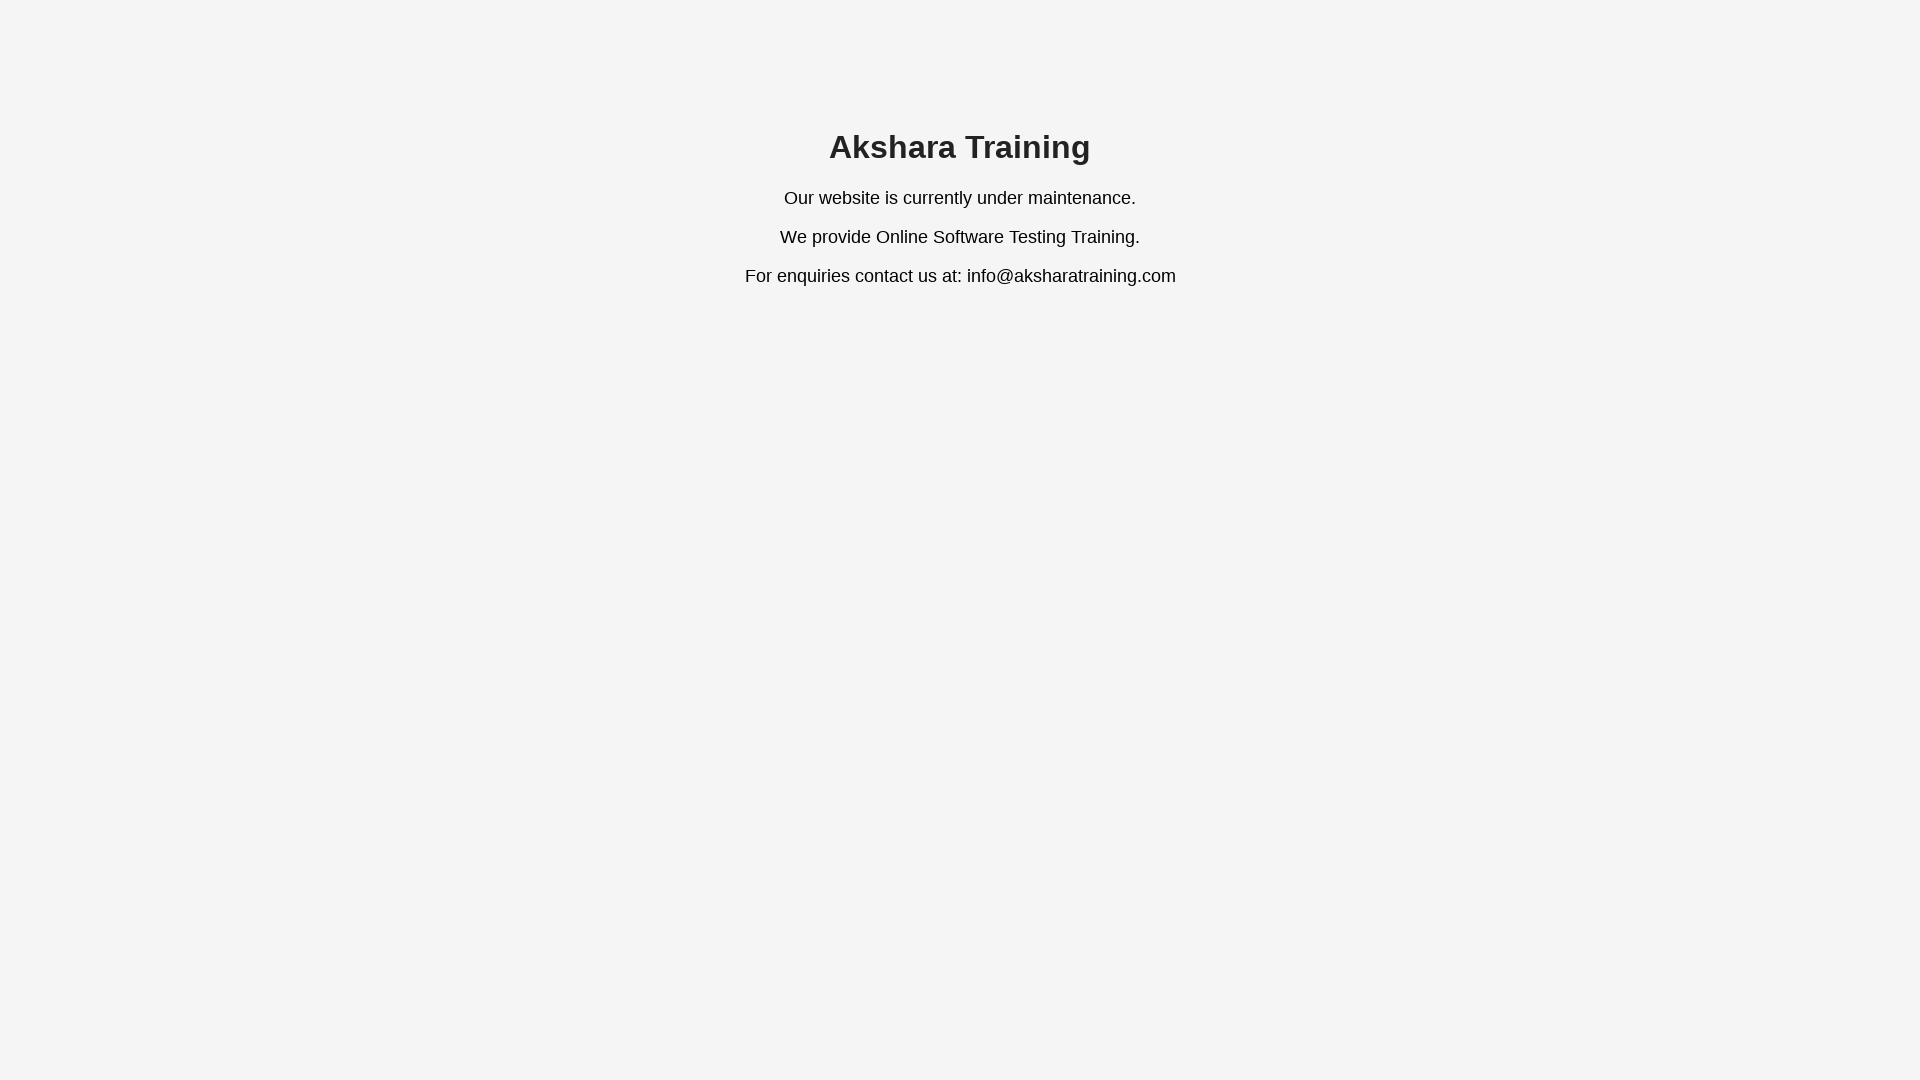